Tests a calculator form by reading two numbers, calculating their sum, selecting the result from a dropdown, and submitting the form

Starting URL: http://suninjuly.github.io/selects1.html

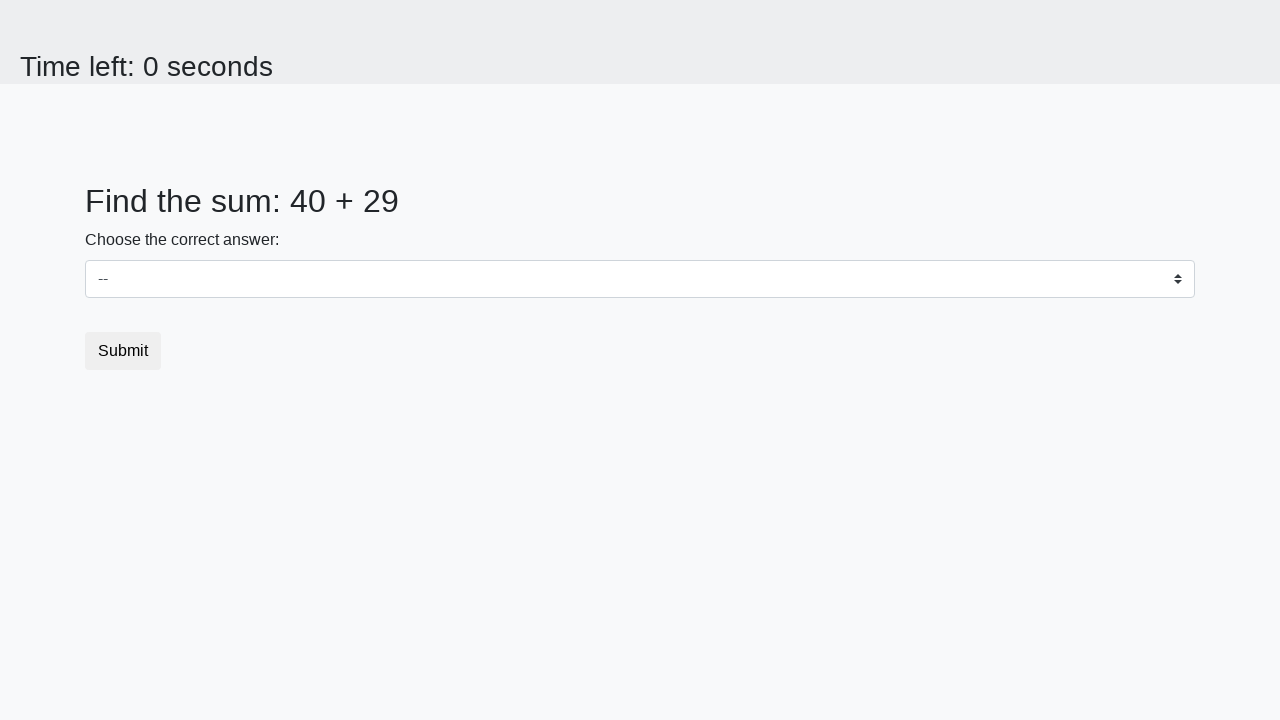

Retrieved first number from #num1
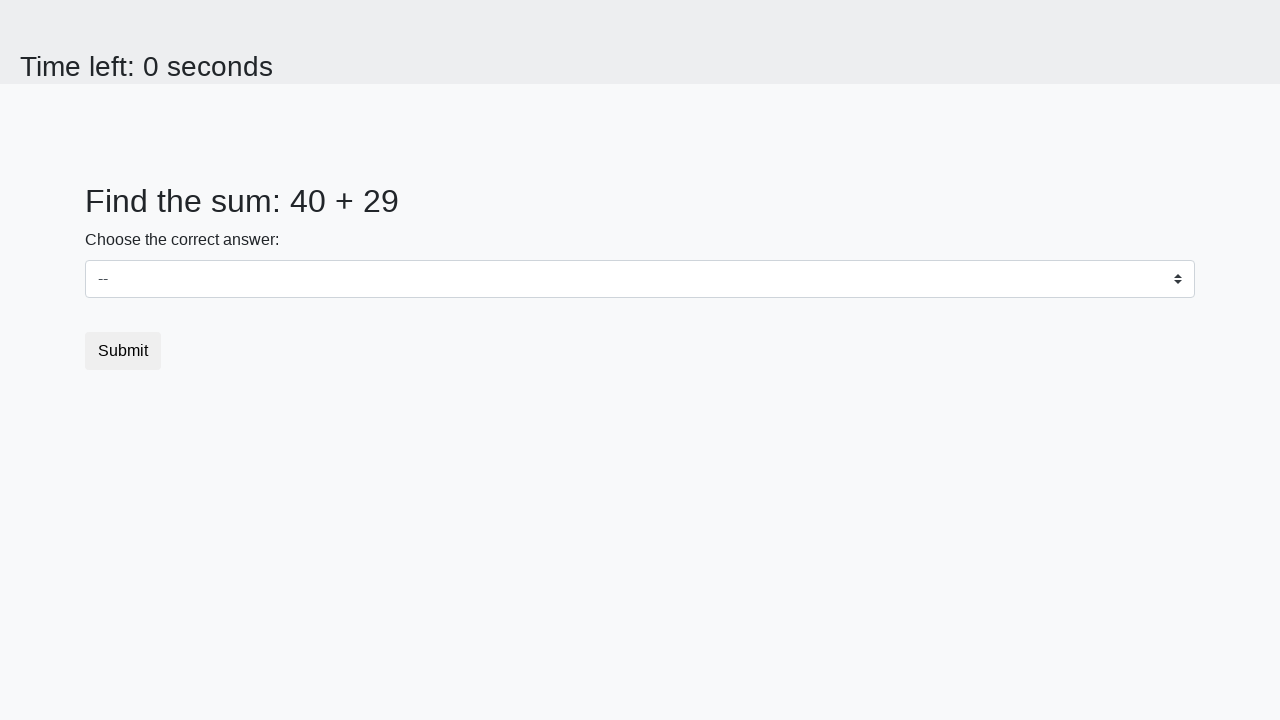

Retrieved second number from #num2
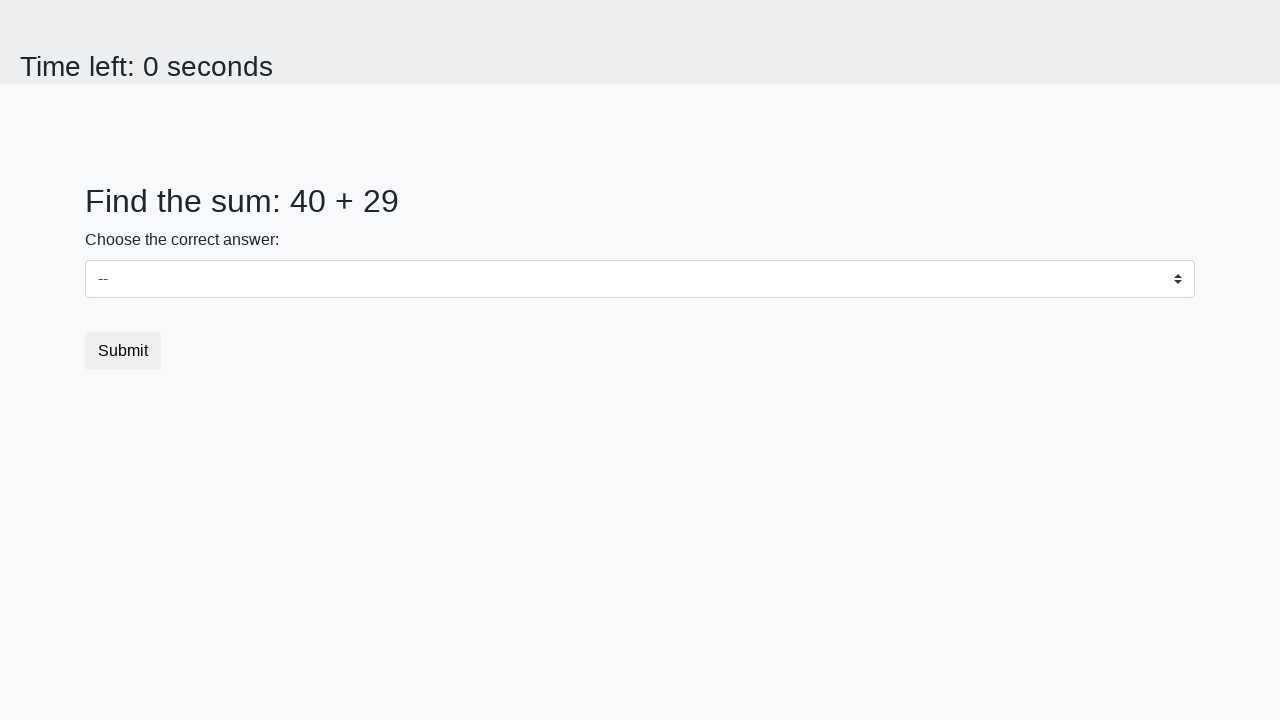

Calculated sum: 40 + 29 = 69
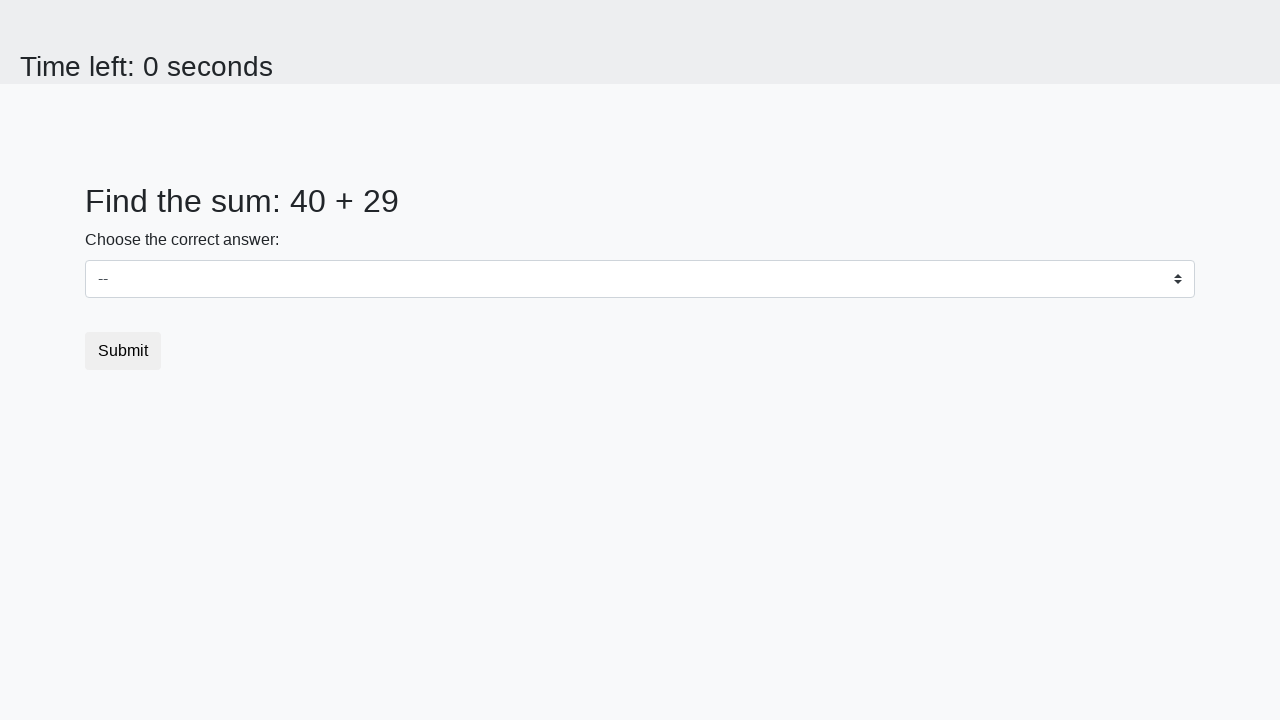

Selected value 69 from dropdown on #dropdown
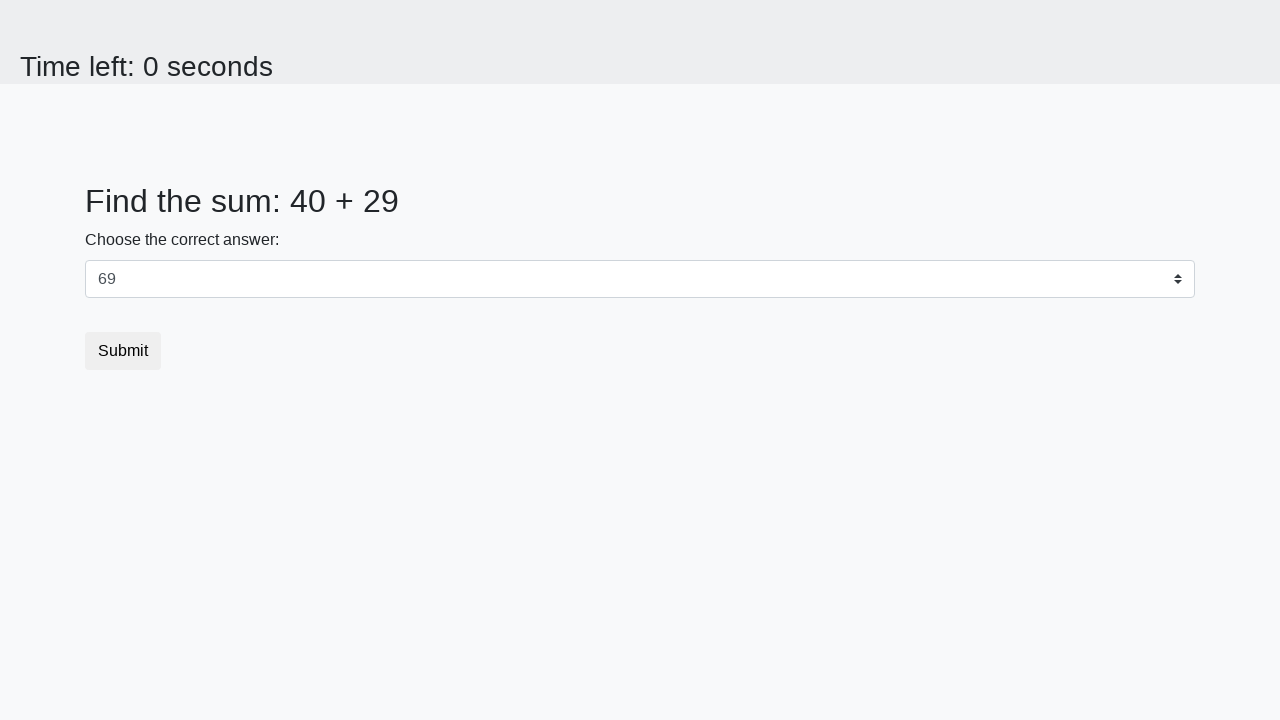

Clicked submit button to submit the form at (123, 351) on button[type='submit']
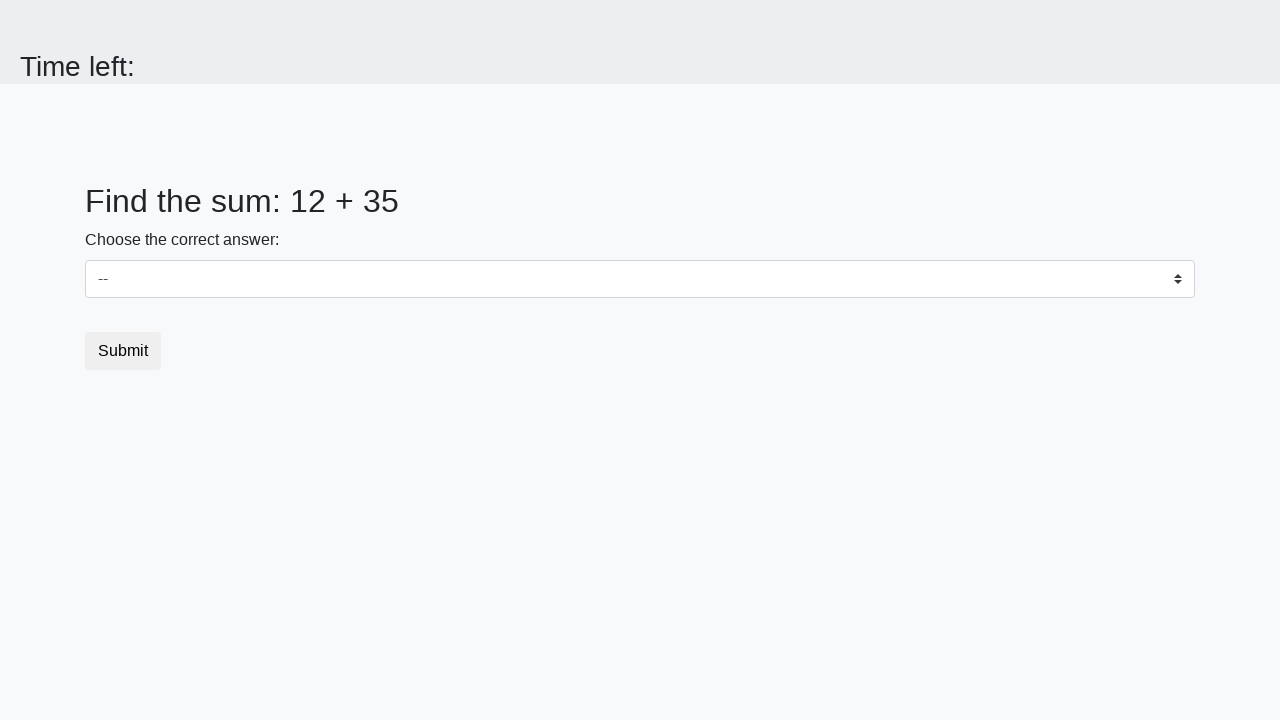

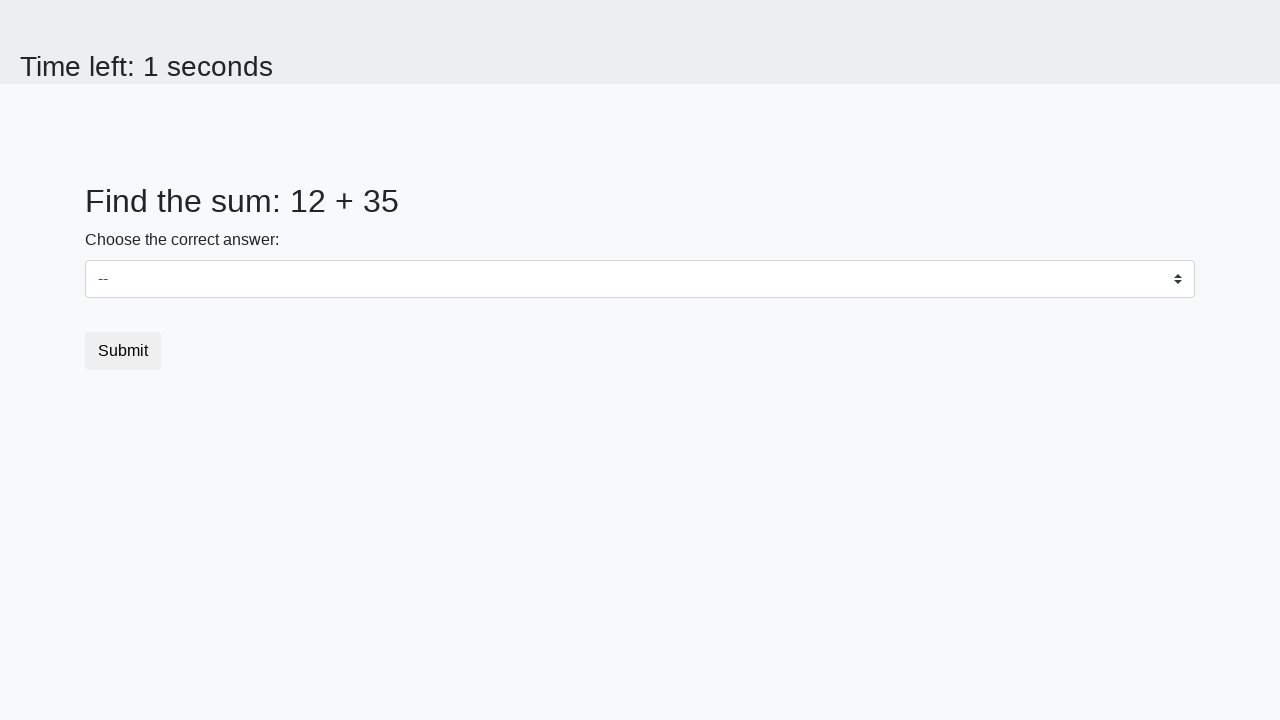